Verifies that the page contains exactly one H1 heading tag

Starting URL: https://mvnrepository.com/

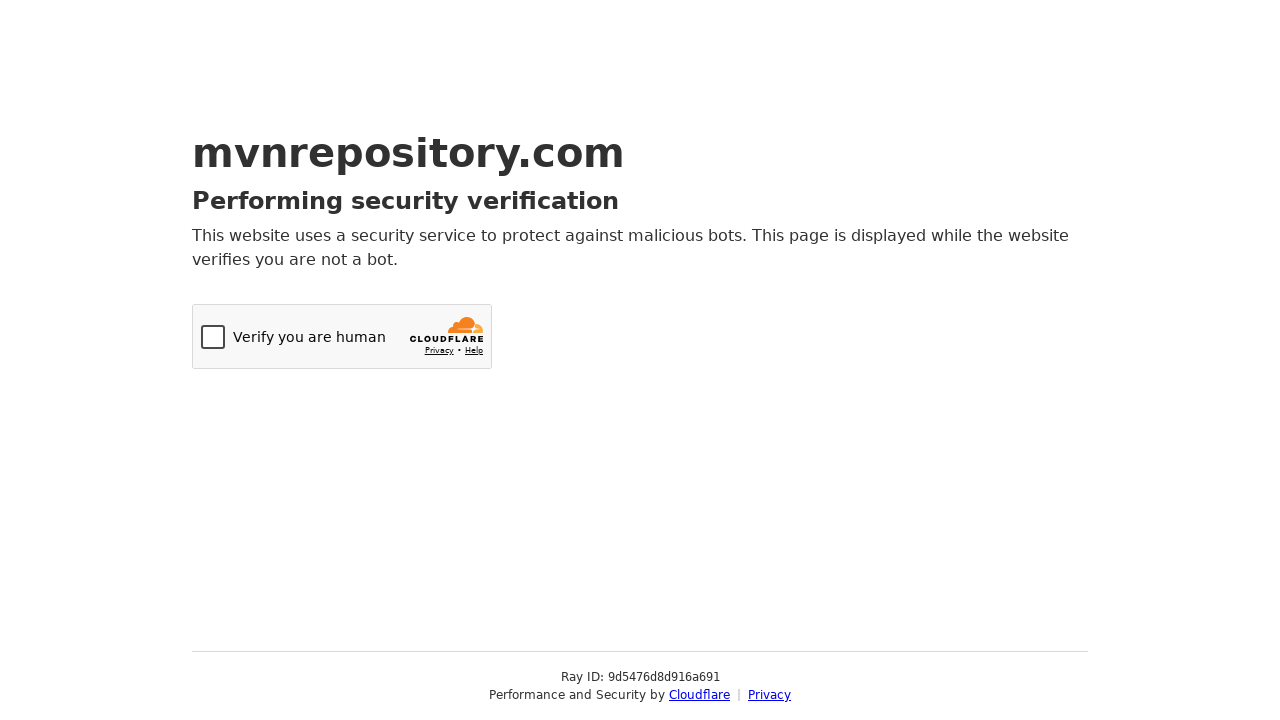

Navigated to https://mvnrepository.com/
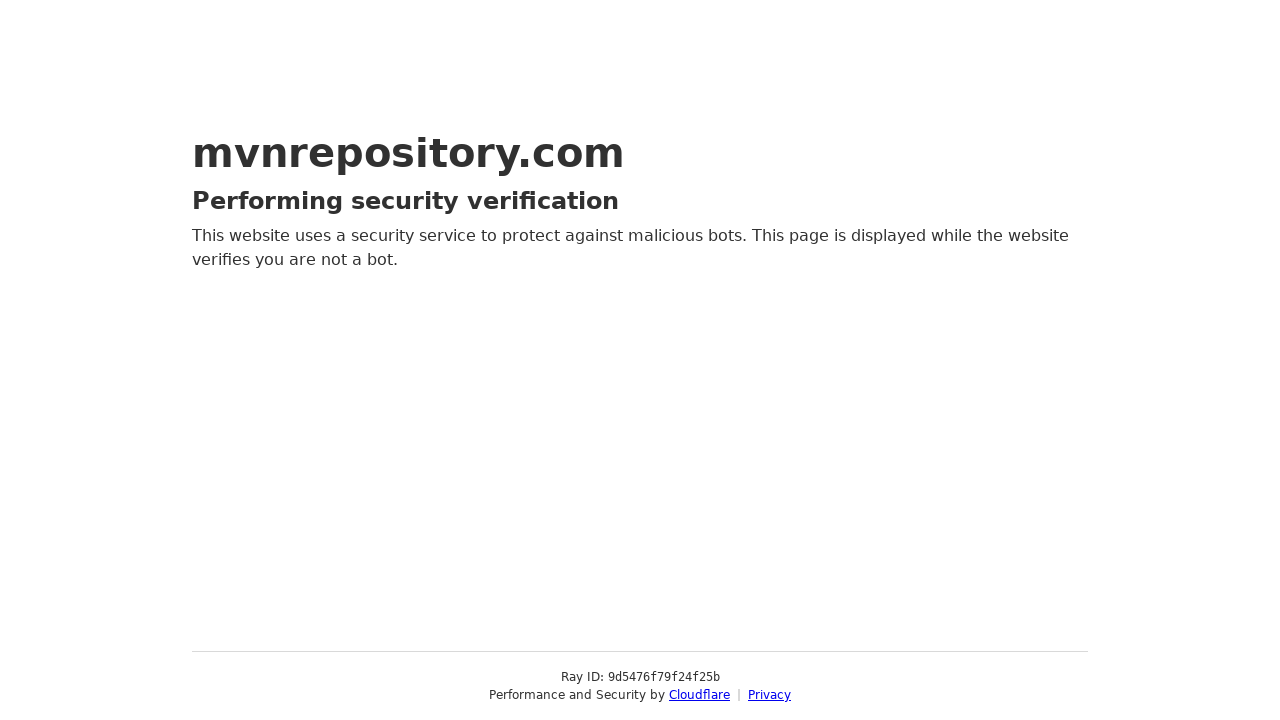

Located all H1 heading tags on the page
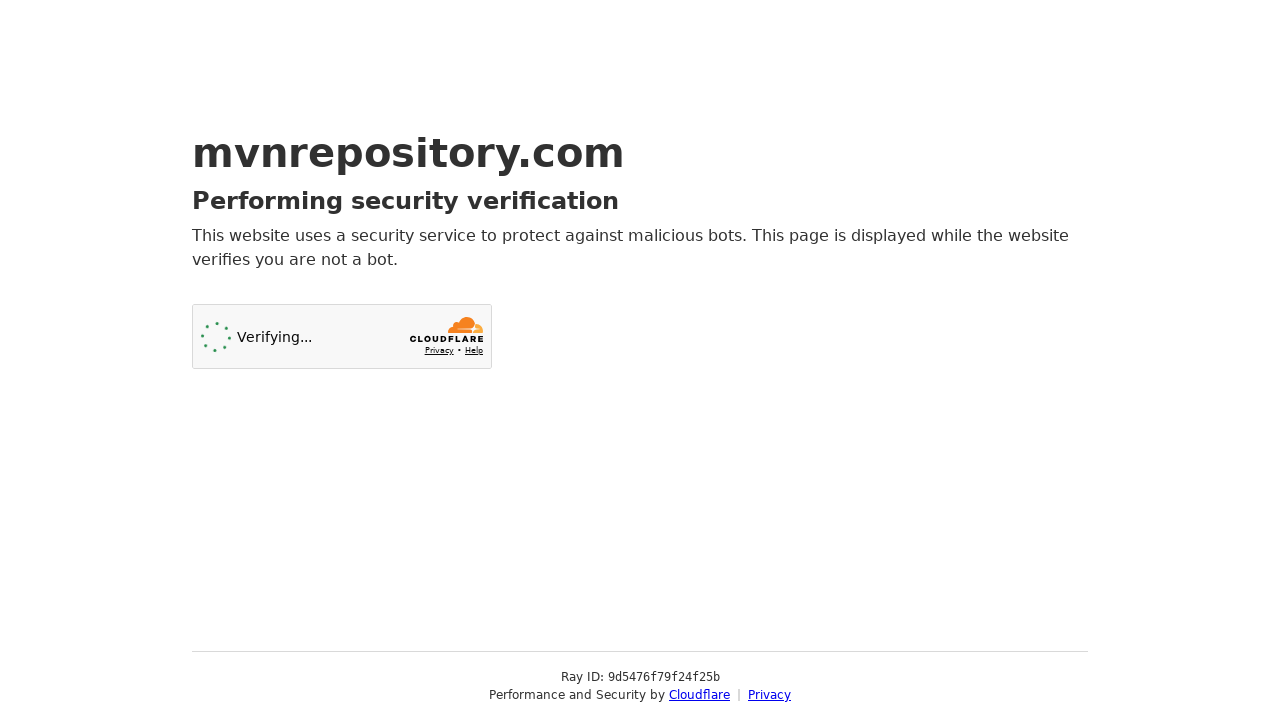

Verified that page contains exactly 1 H1 heading tag
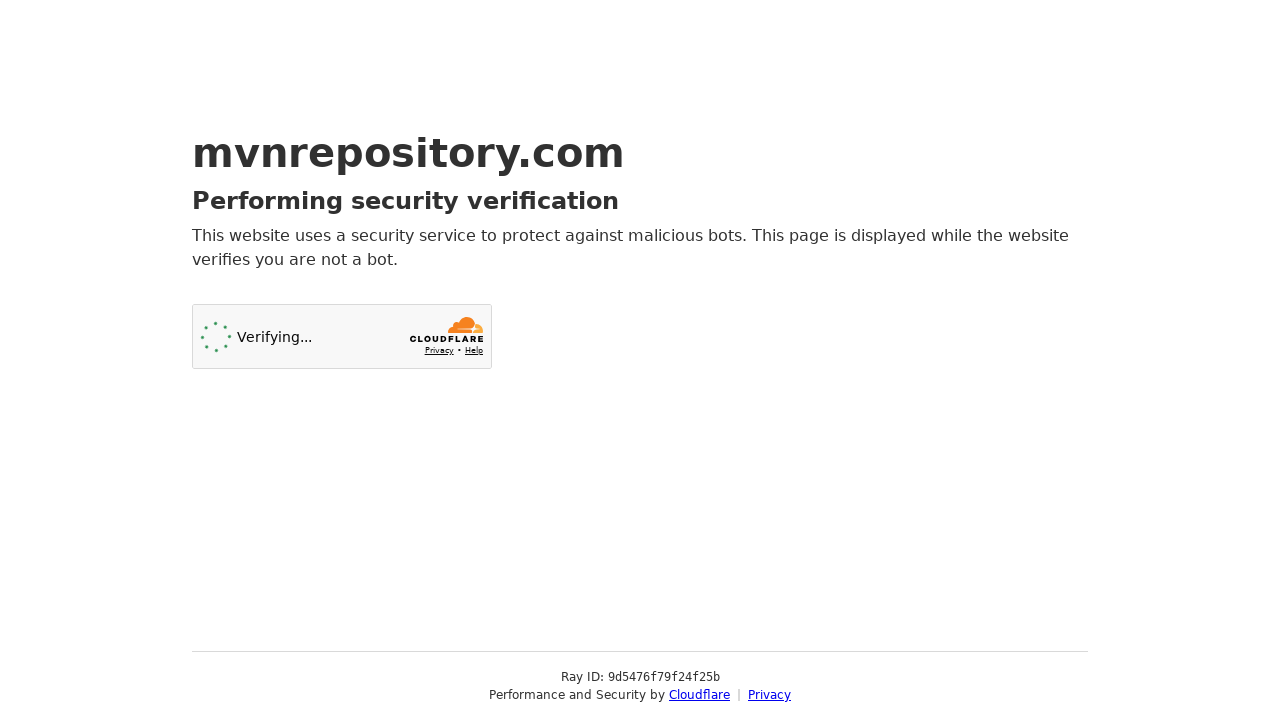

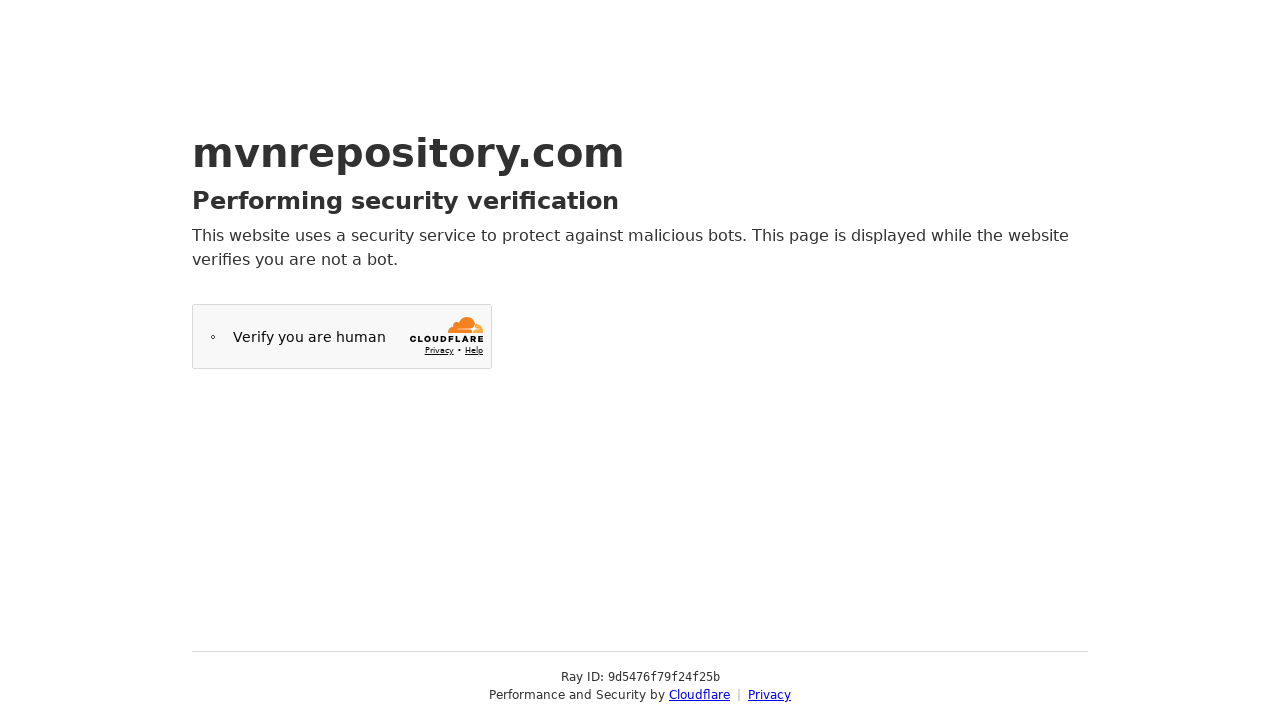